Navigates to itlearn360.com and verifies that the page loads with links present

Starting URL: https://www.itlearn360.com/

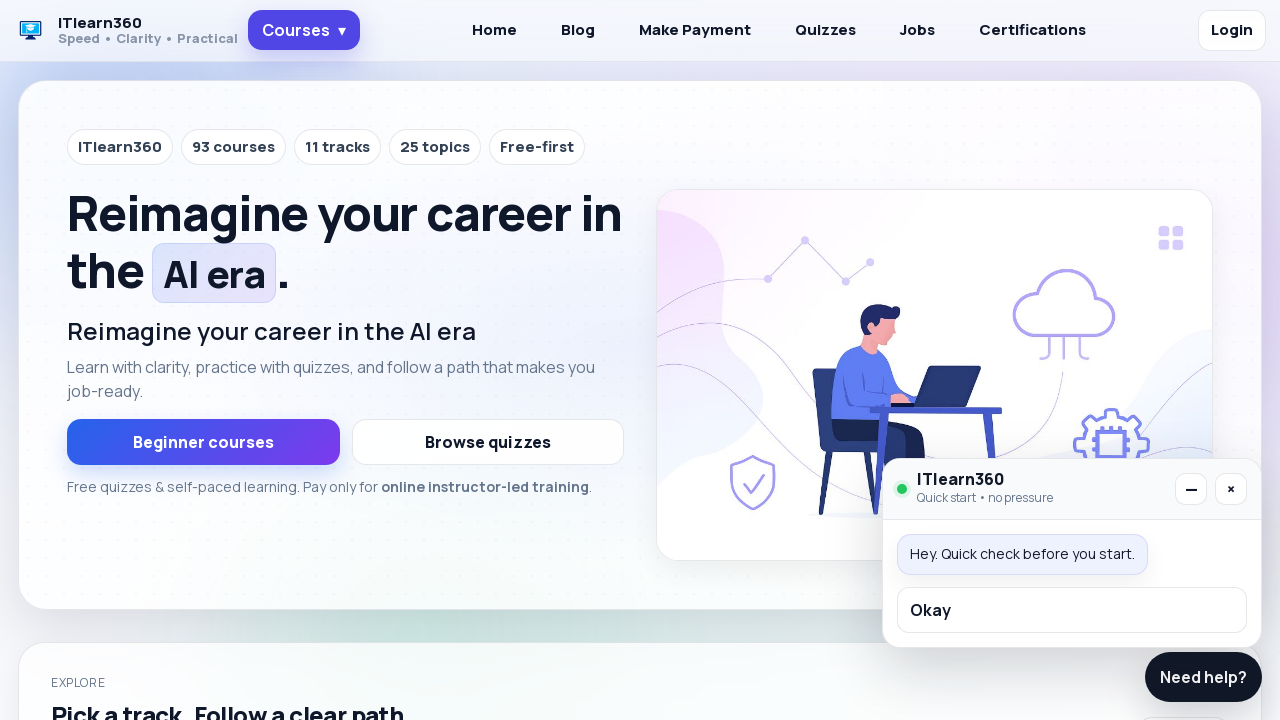

Navigated to https://www.itlearn360.com/
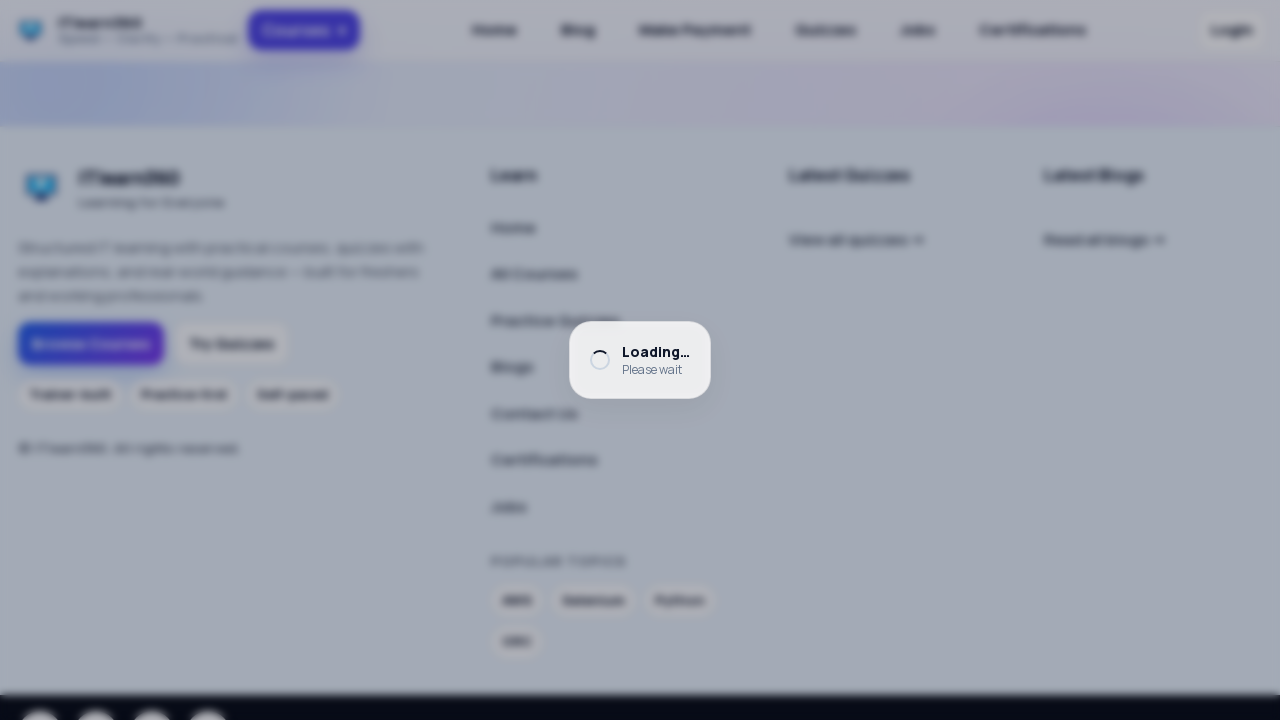

Page loaded with links present
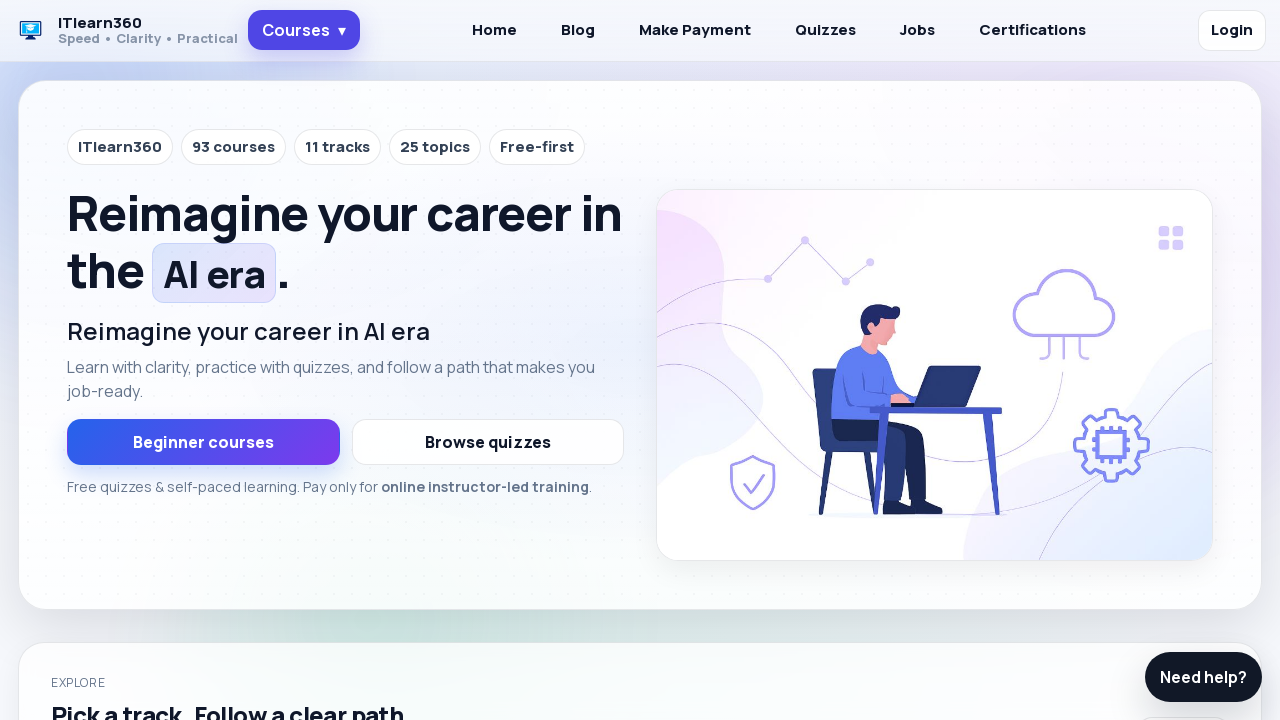

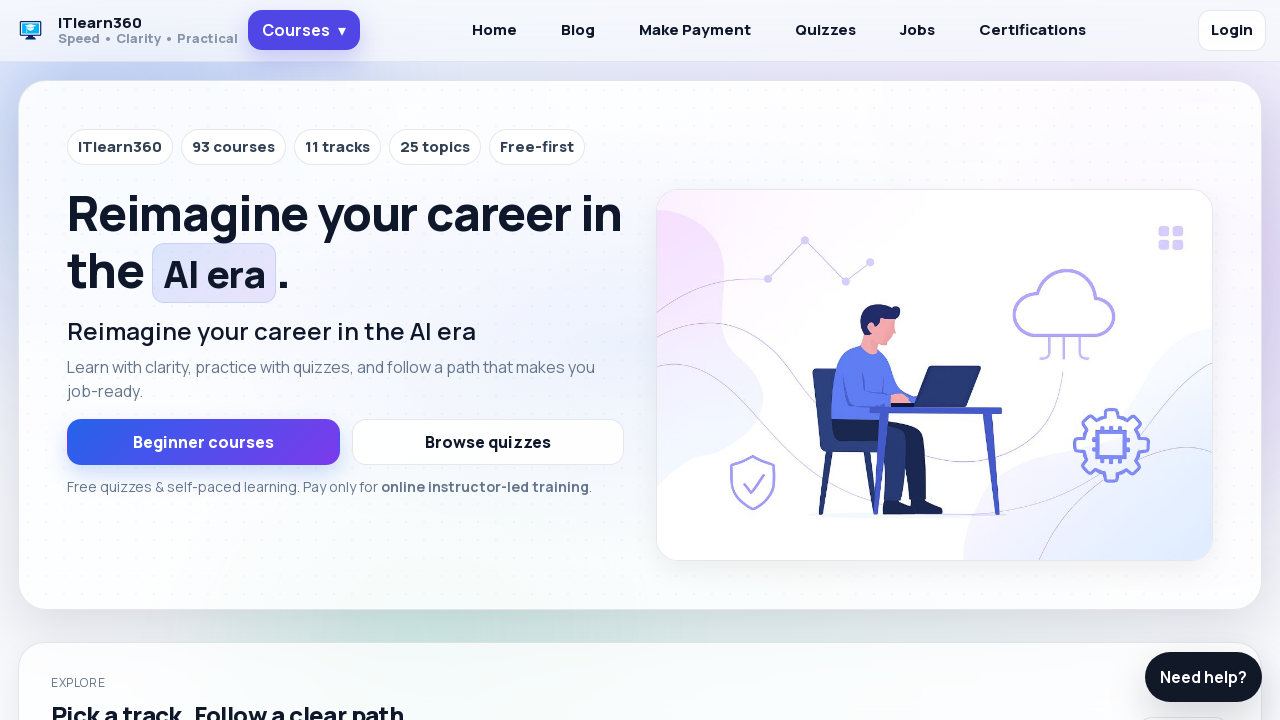